Tests user registration workflow by navigating to the registration page, filling out the registration form with personal details, selecting country and subscription options, agreeing to privacy policy, and submitting the form.

Starting URL: https://janbaskdemo.com/

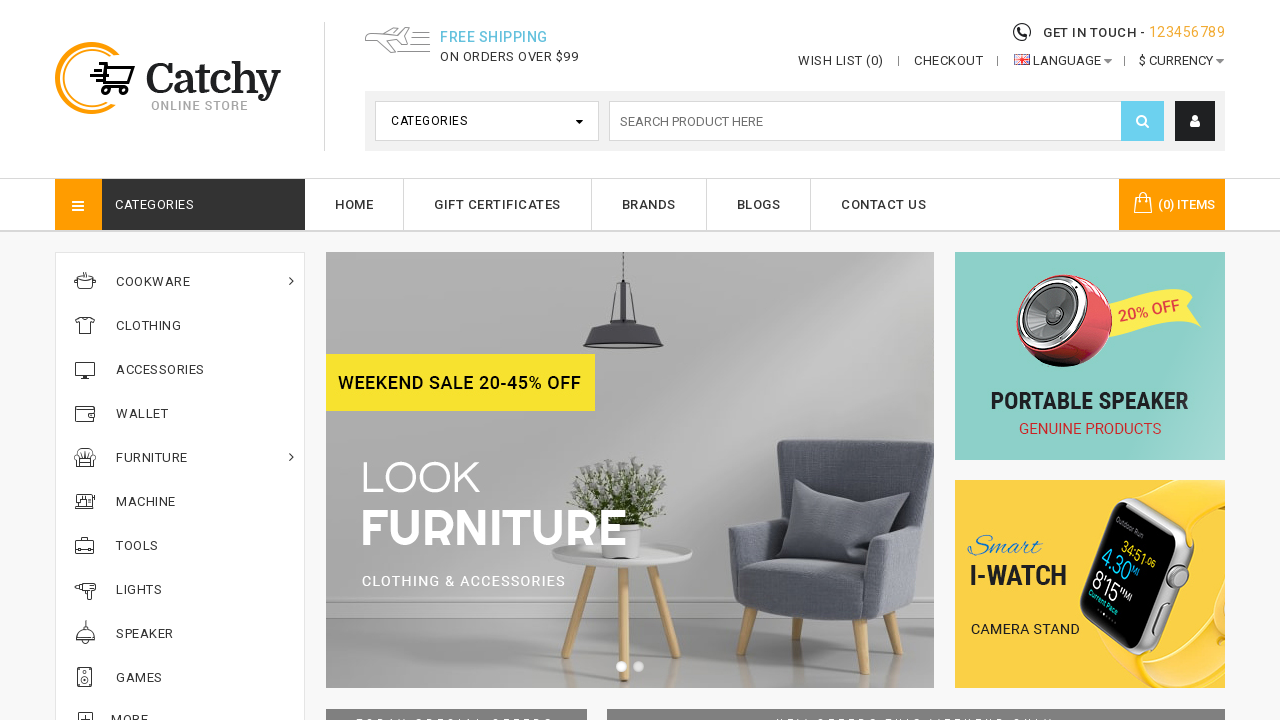

Clicked on My Account Icon at (1195, 121) on xpath=//i[@class='fa fa-user']
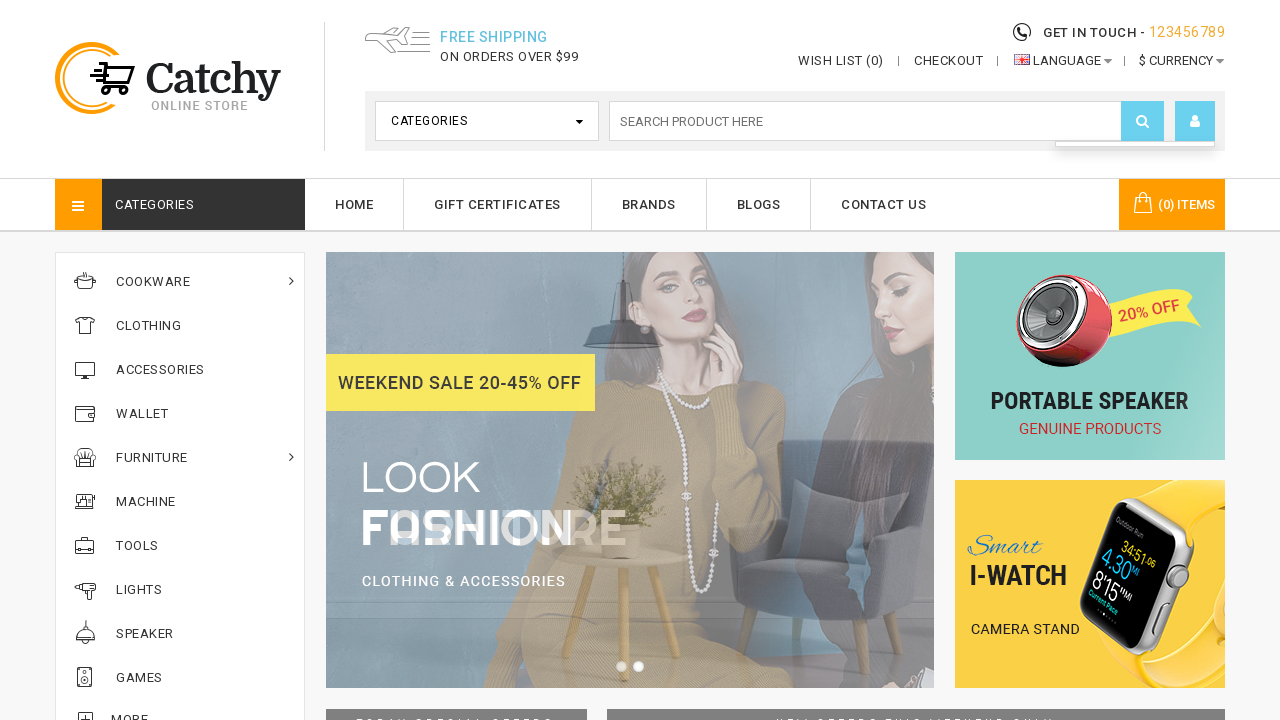

Clicked on Register Link to navigate to registration page at (1135, 13) on xpath=//a[contains(text(),'Register')]
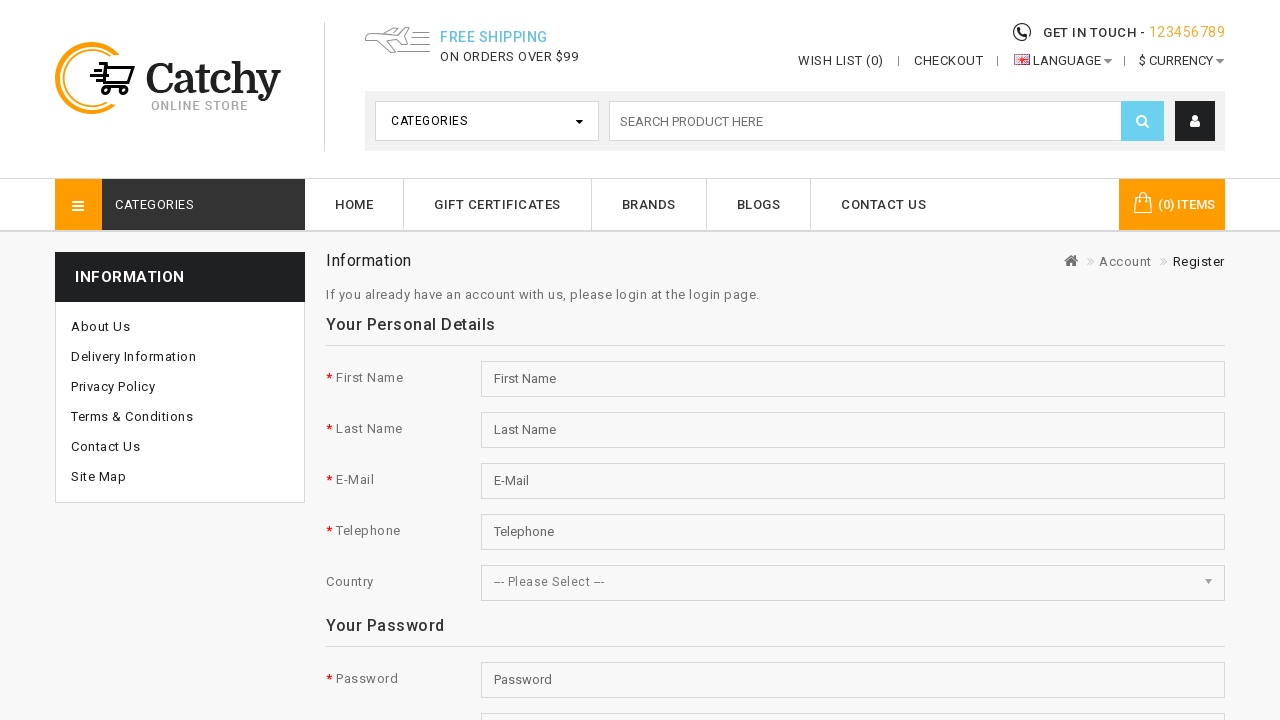

Filled First Name field with 'Michael' on #input-firstname
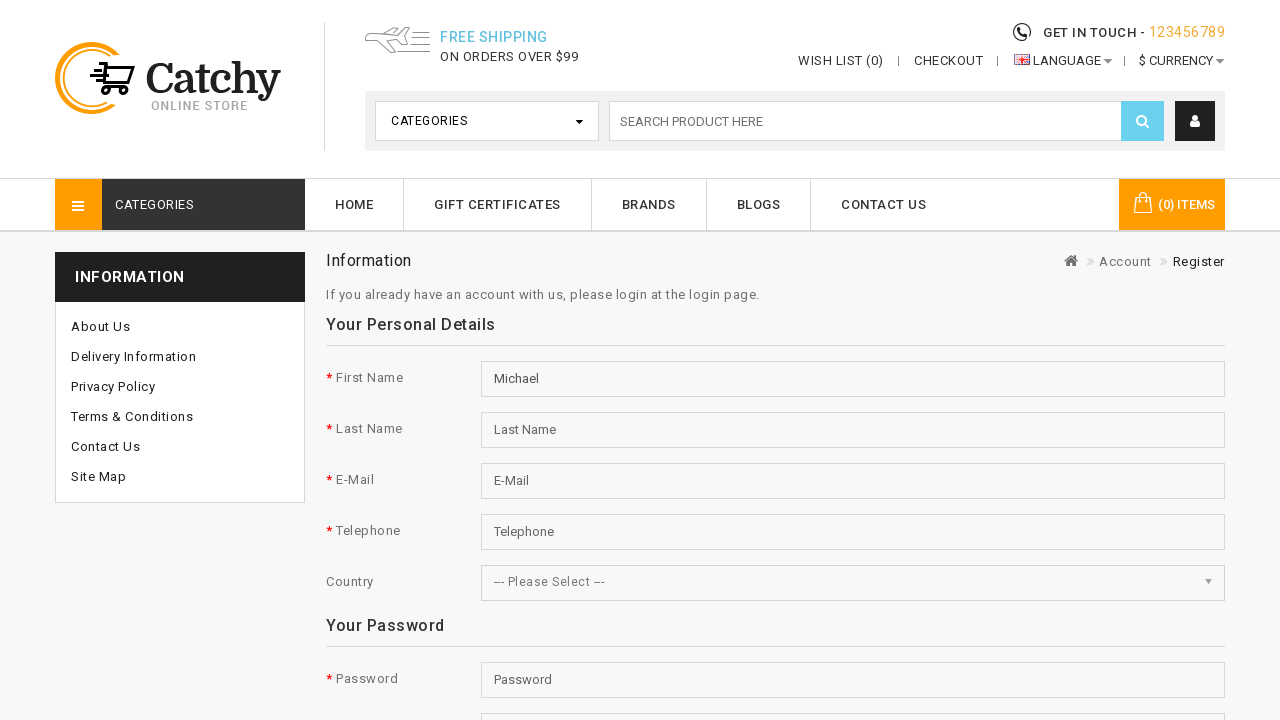

Filled Last Name field with 'Thompson' on input[name='lastname']
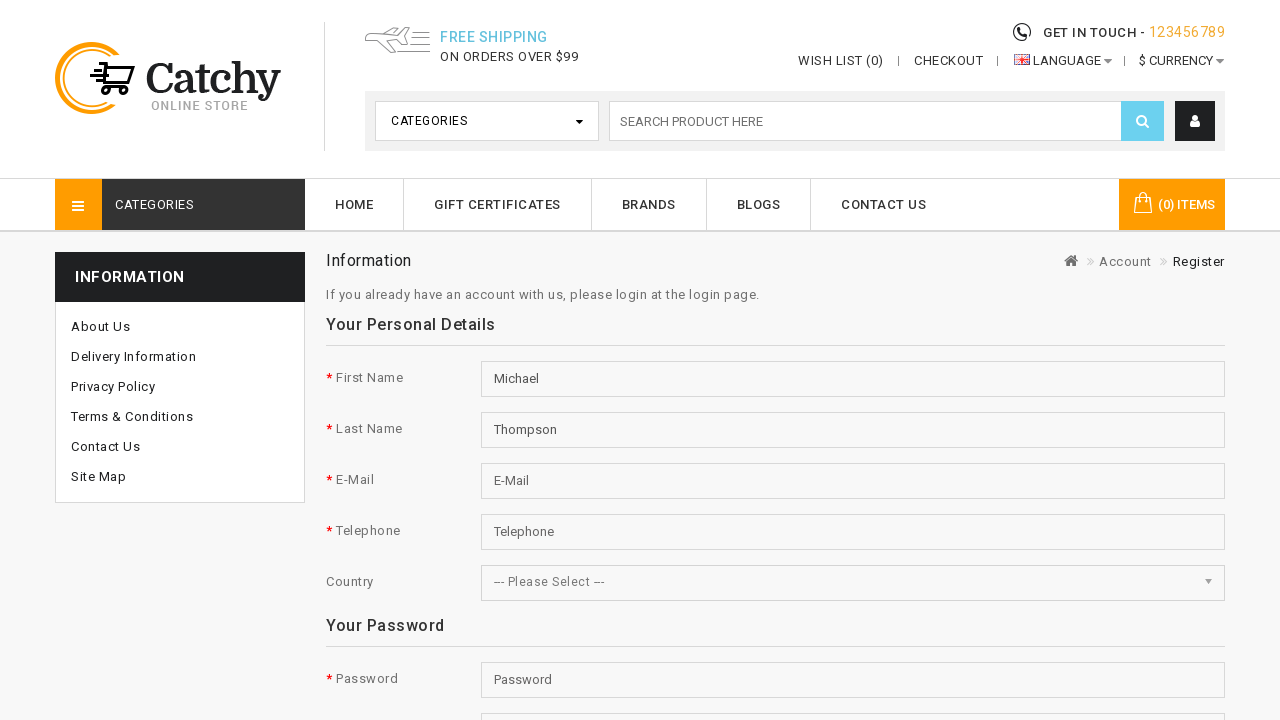

Filled Email field with 'michael.thompson7492@example.com' on #input-email
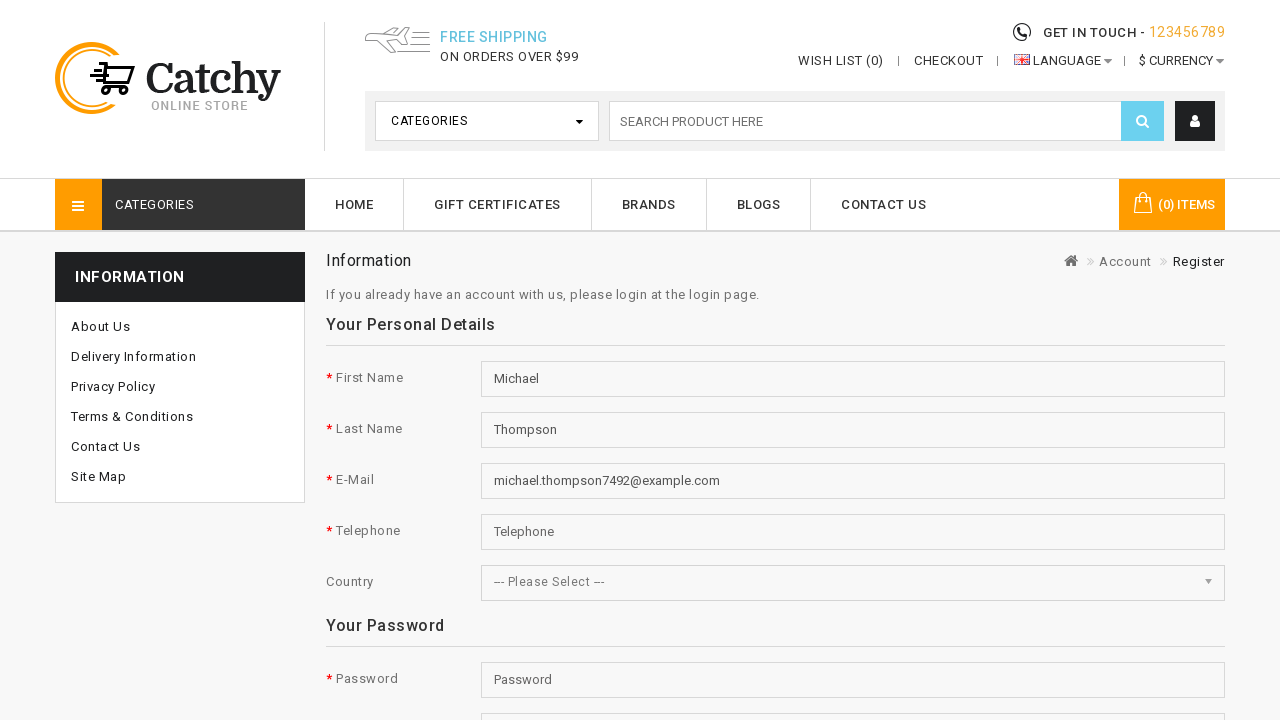

Filled Telephone field with '5551234567' on input[name='telephone']
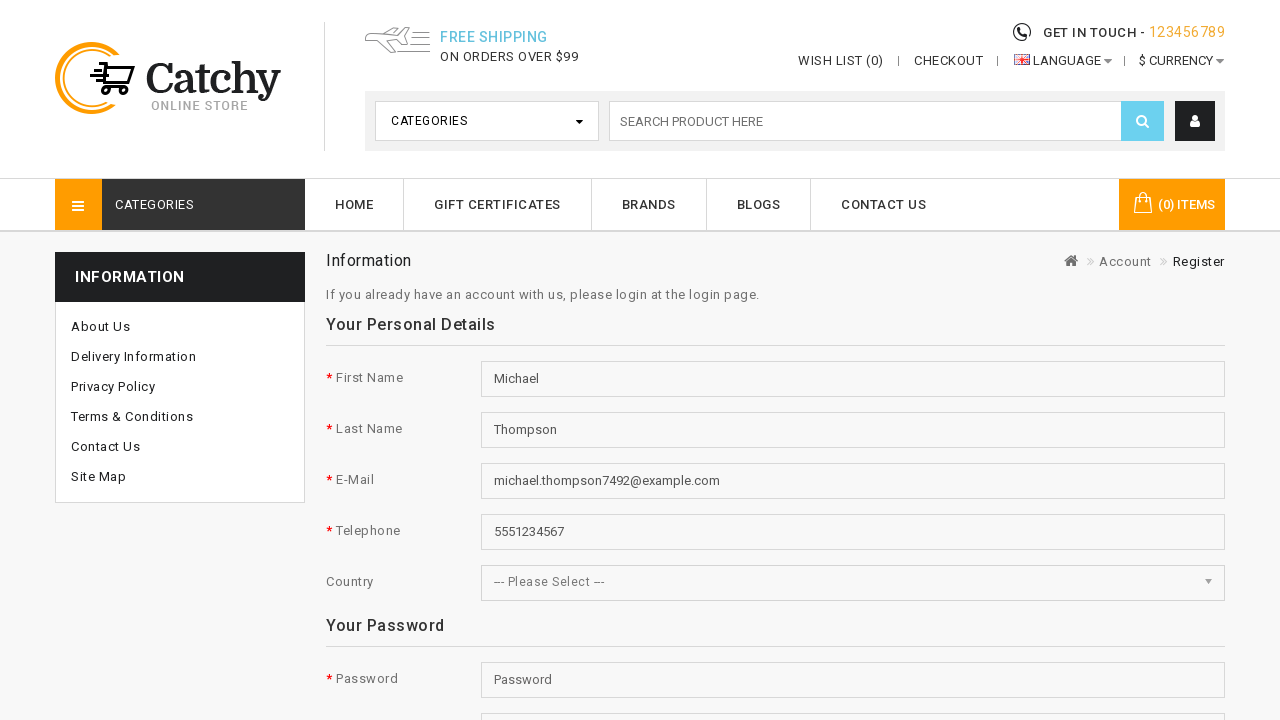

Selected Country option with value 99 on #input-country
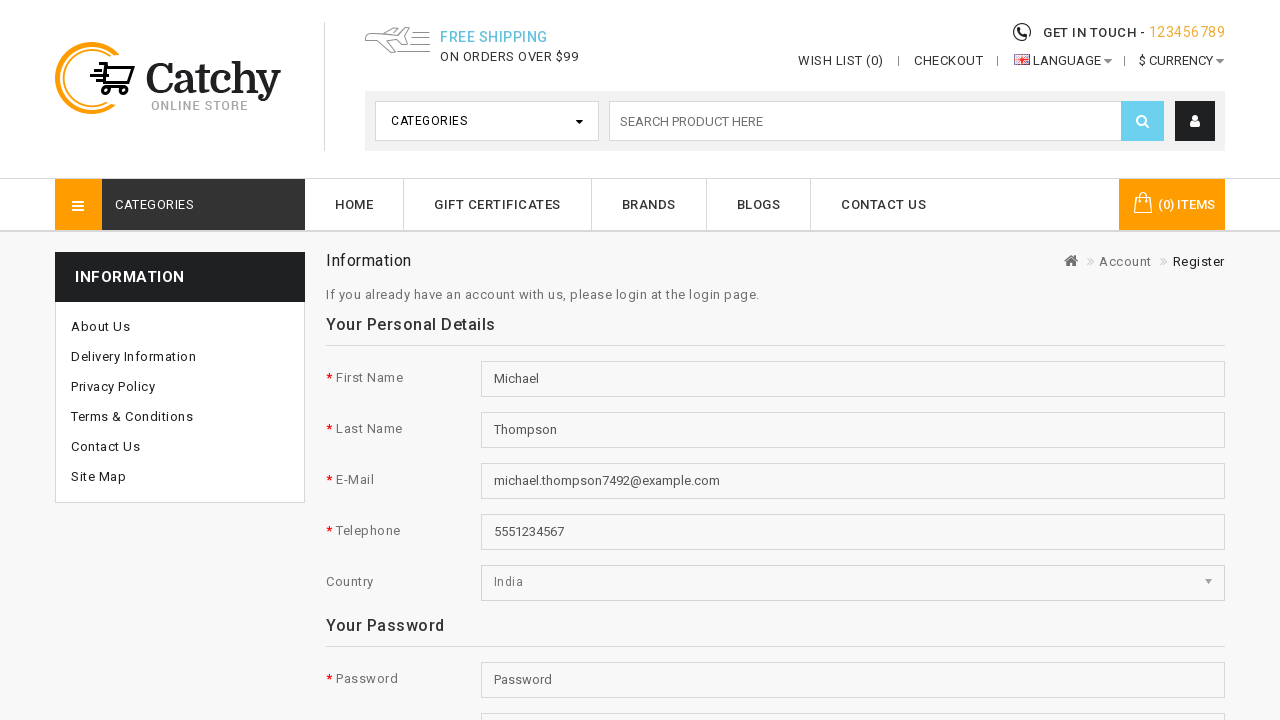

Filled Password field with secure password on #input-password
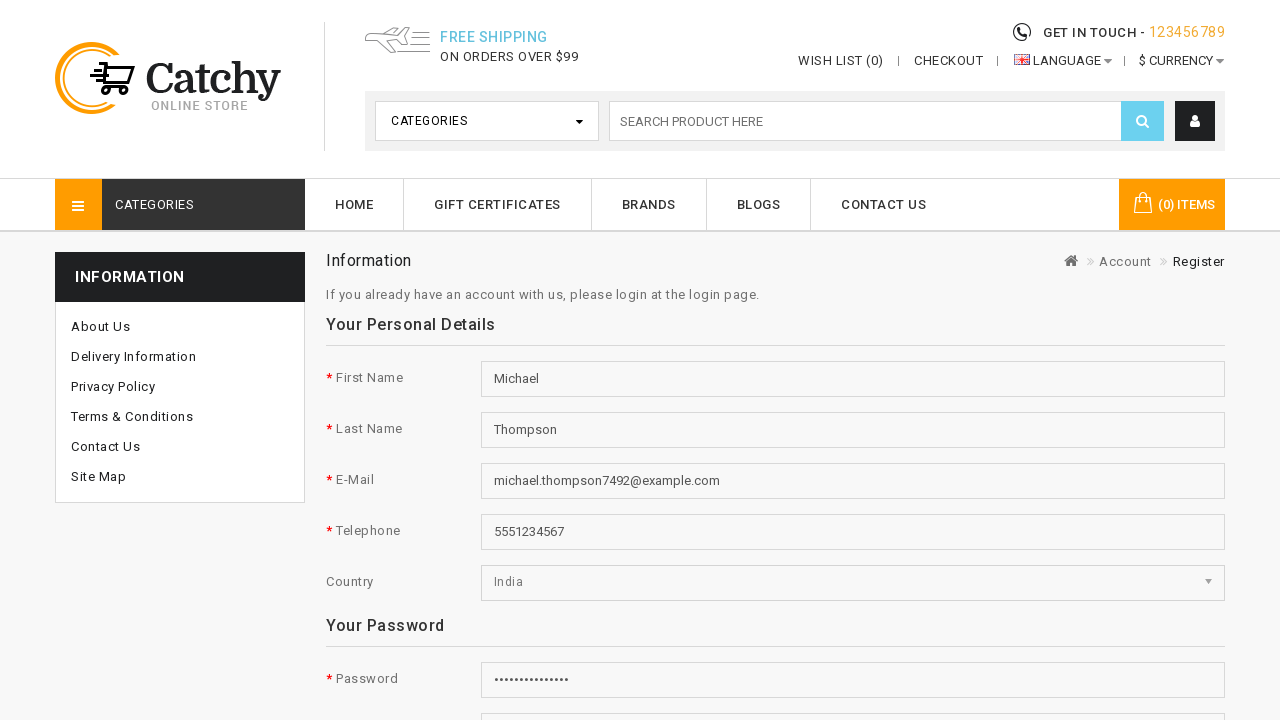

Filled Confirm Password field with matching password on #input-confirm
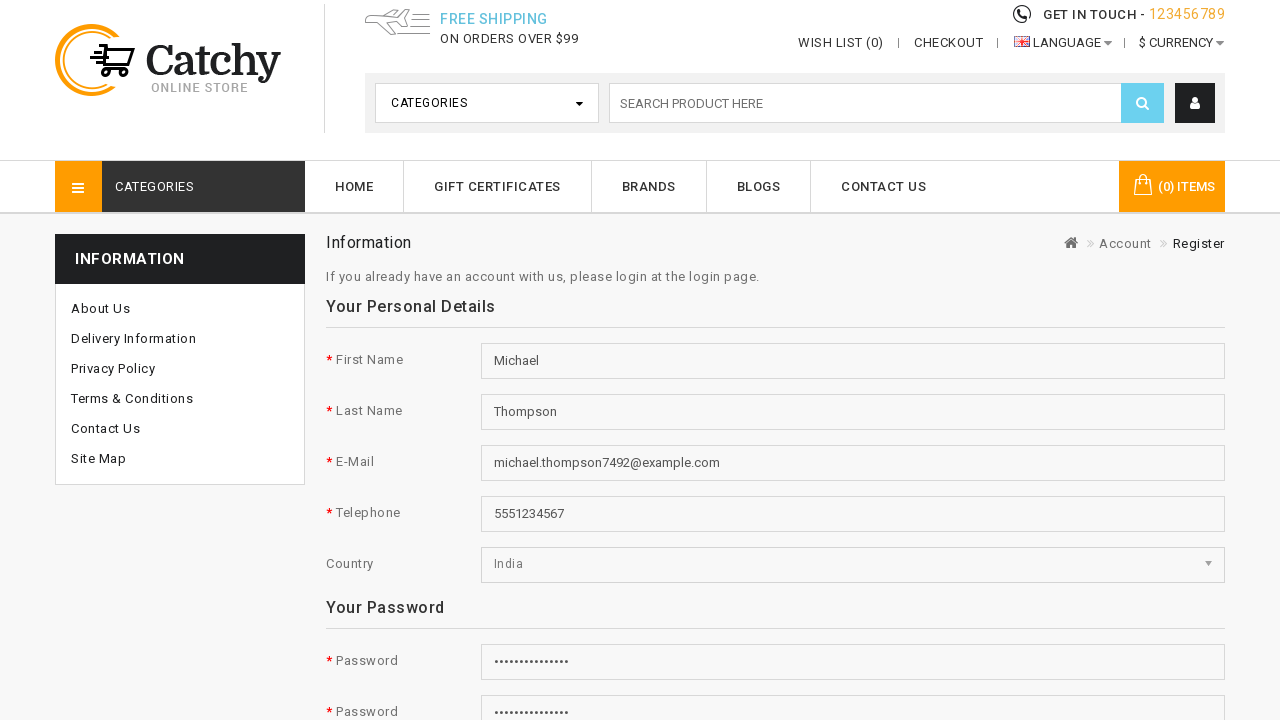

Clicked Subscribe Yes radio button to opt-in for newsletter at (487, 360) on xpath=//input[@value='1' and @name='newsletter']
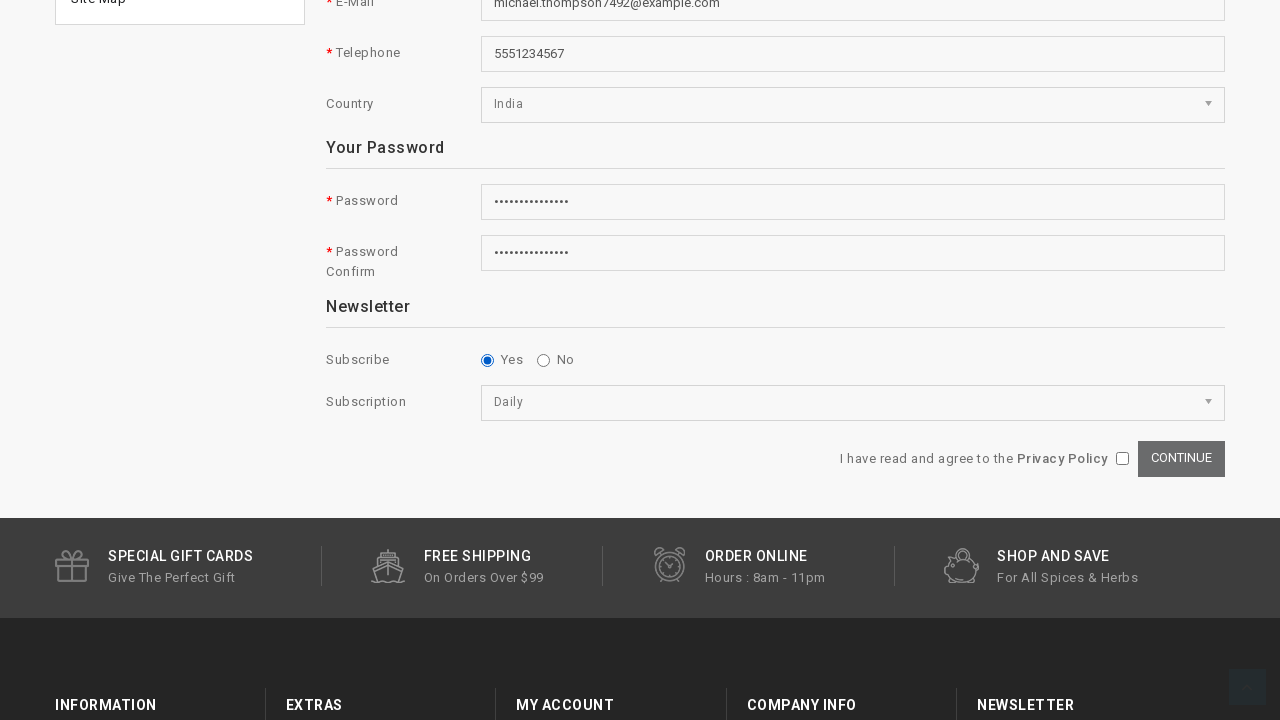

Selected 'Occasional Updates' subscription option on select[name='subscription']
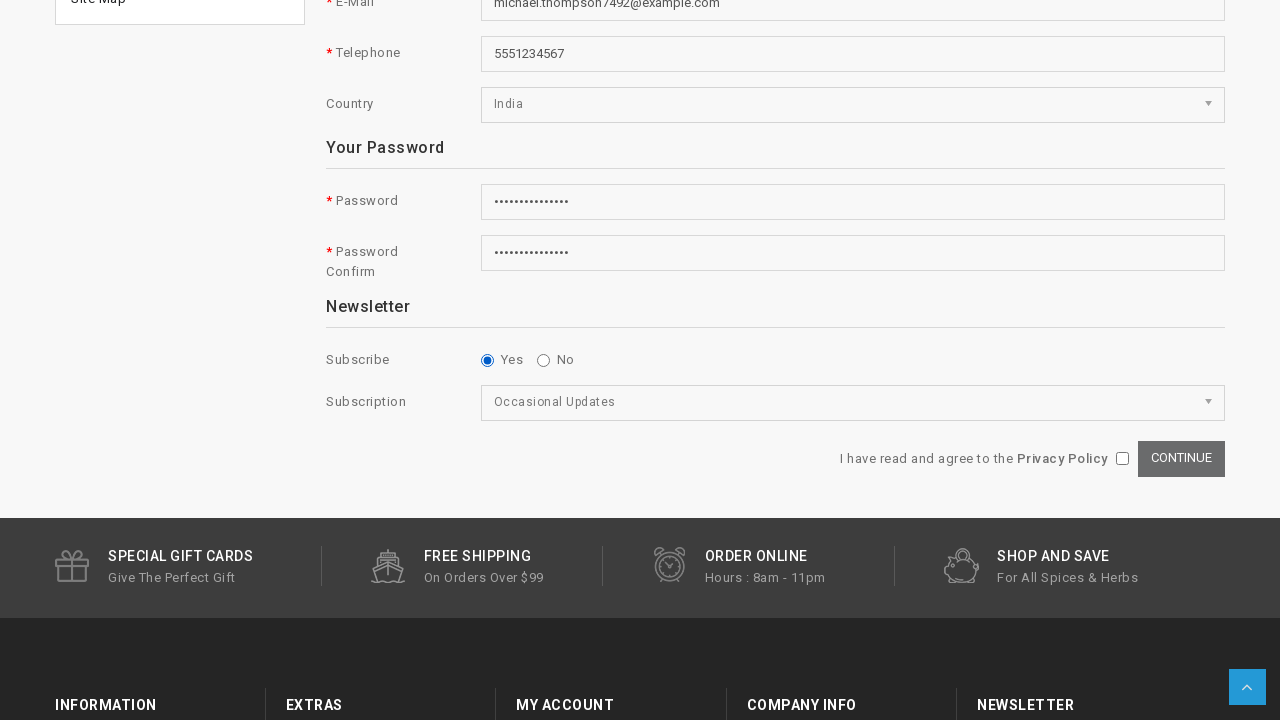

Checked Privacy Policy checkbox to agree to terms at (1123, 459) on input[name='agree']
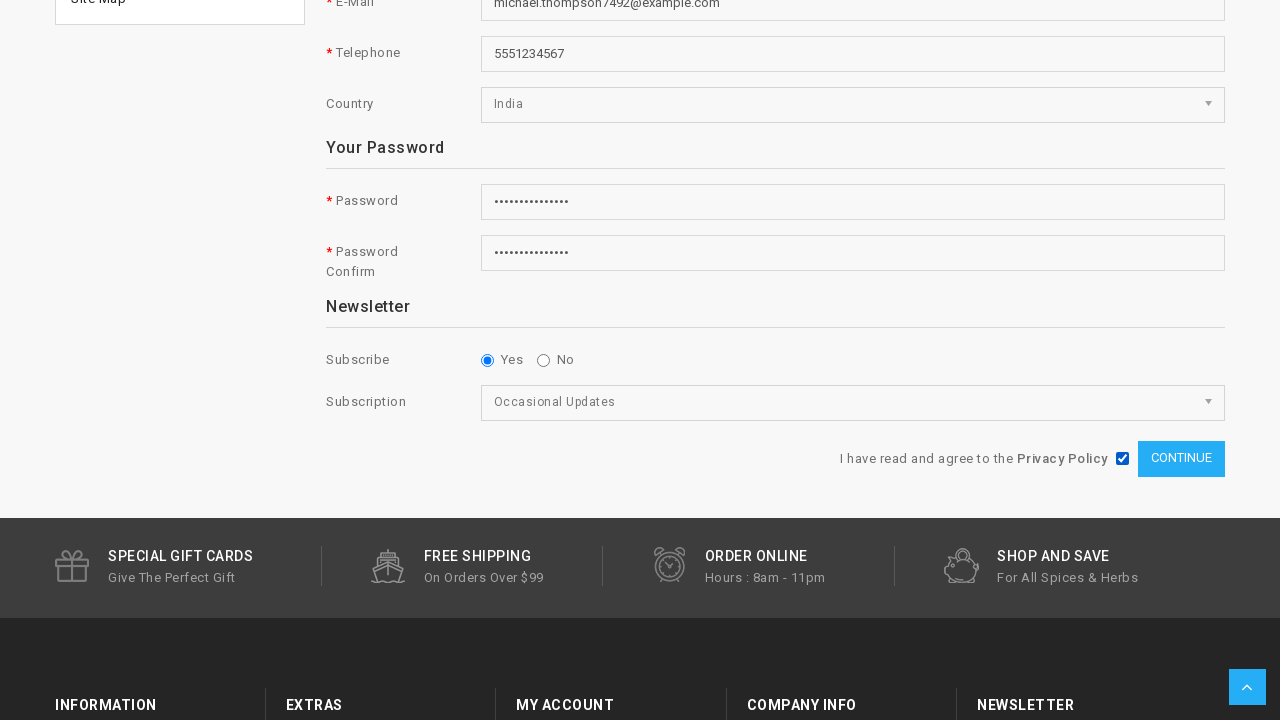

Clicked Continue button to submit registration form at (1181, 459) on #submitbtn
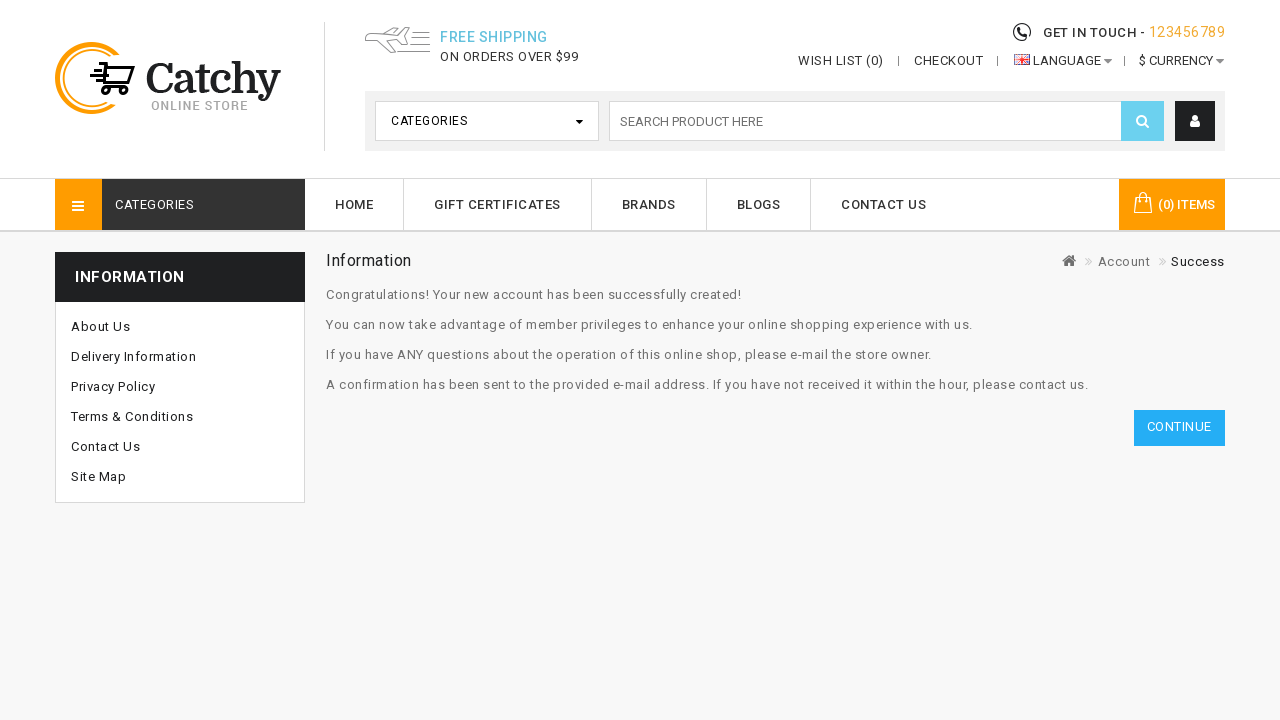

Waited for page to fully load after form submission
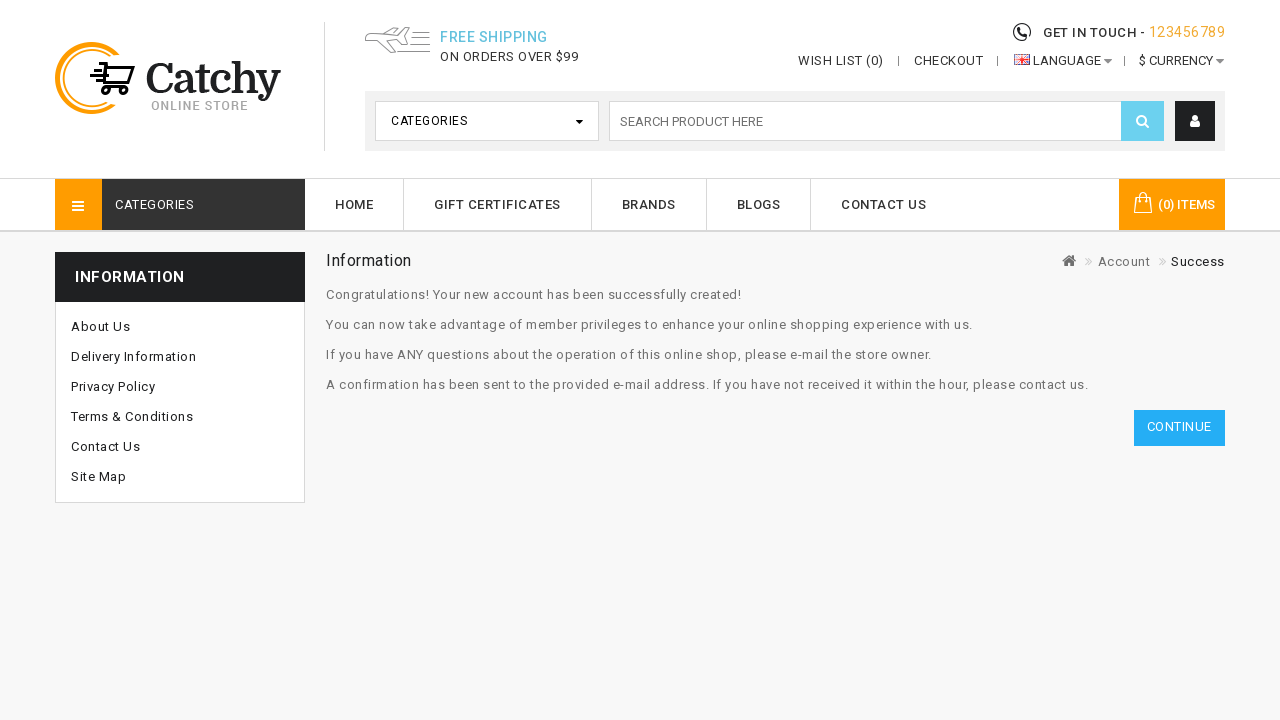

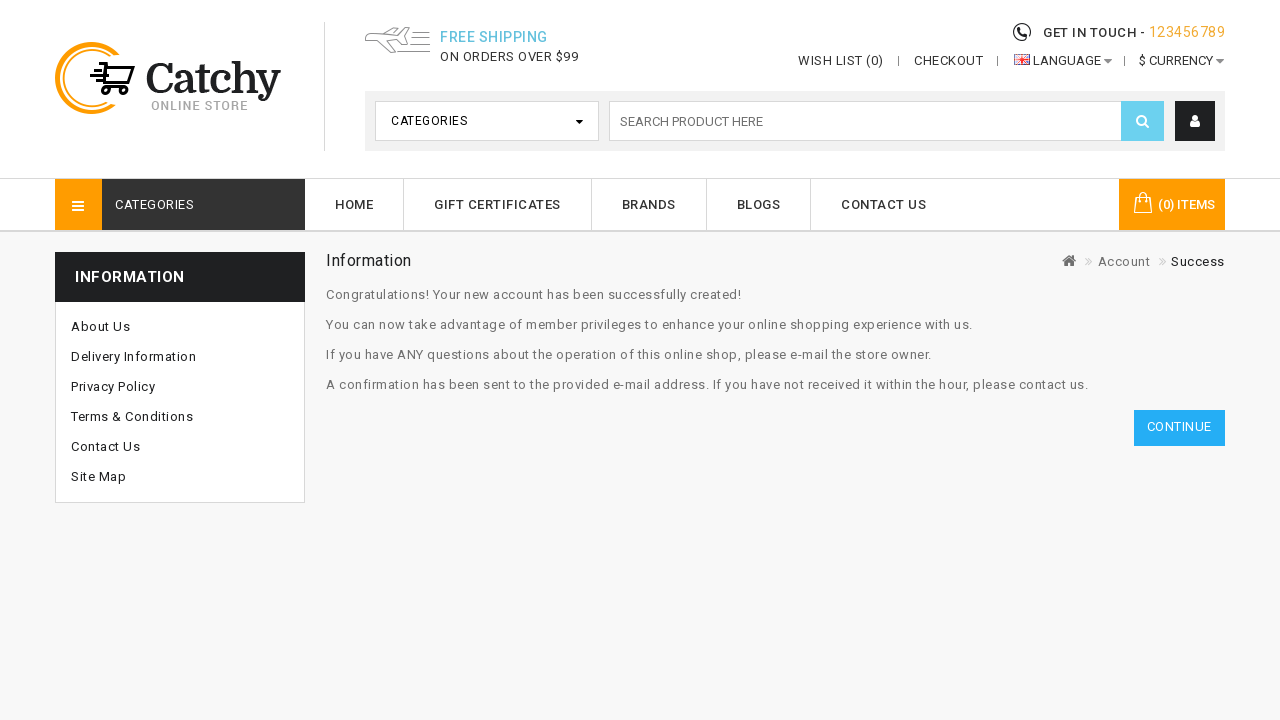